Tests radio button functionality by verifying the element is enabled and displayed, then clicking it and confirming the selection state changes.

Starting URL: http://syntaxprojects.com/basic-radiobutton-demo.php

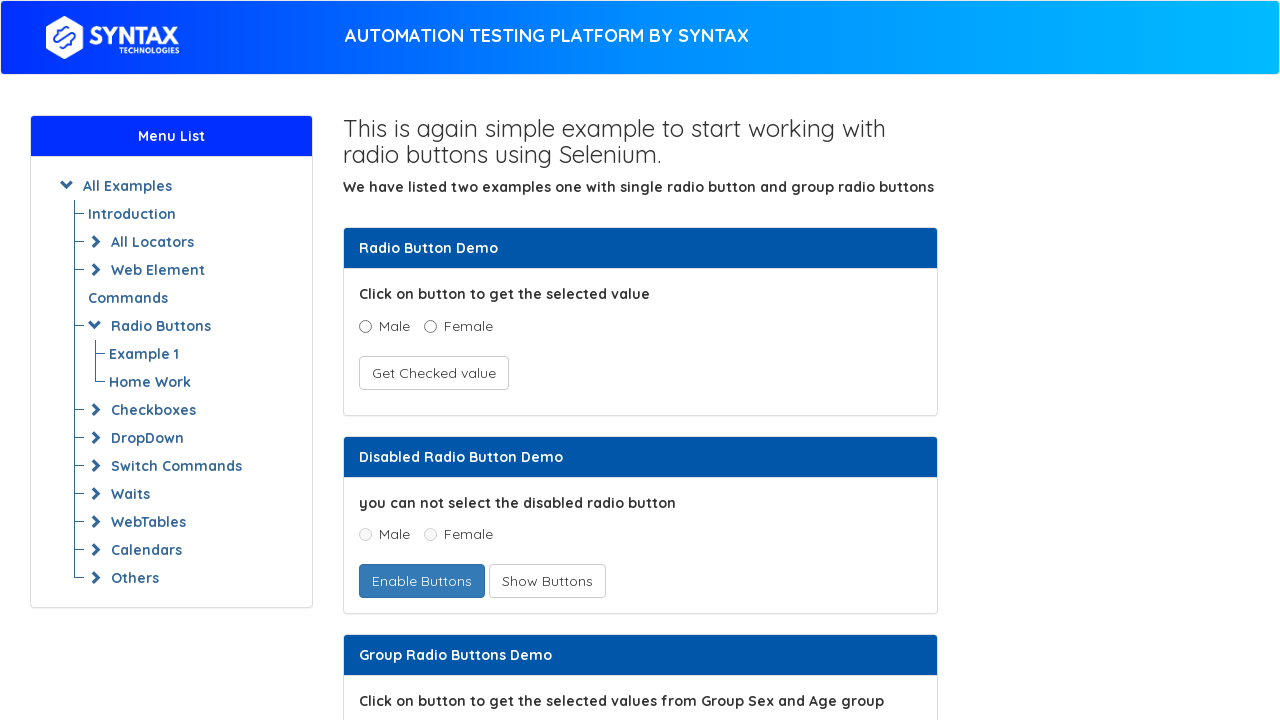

Located the age radio button (5-15 range)
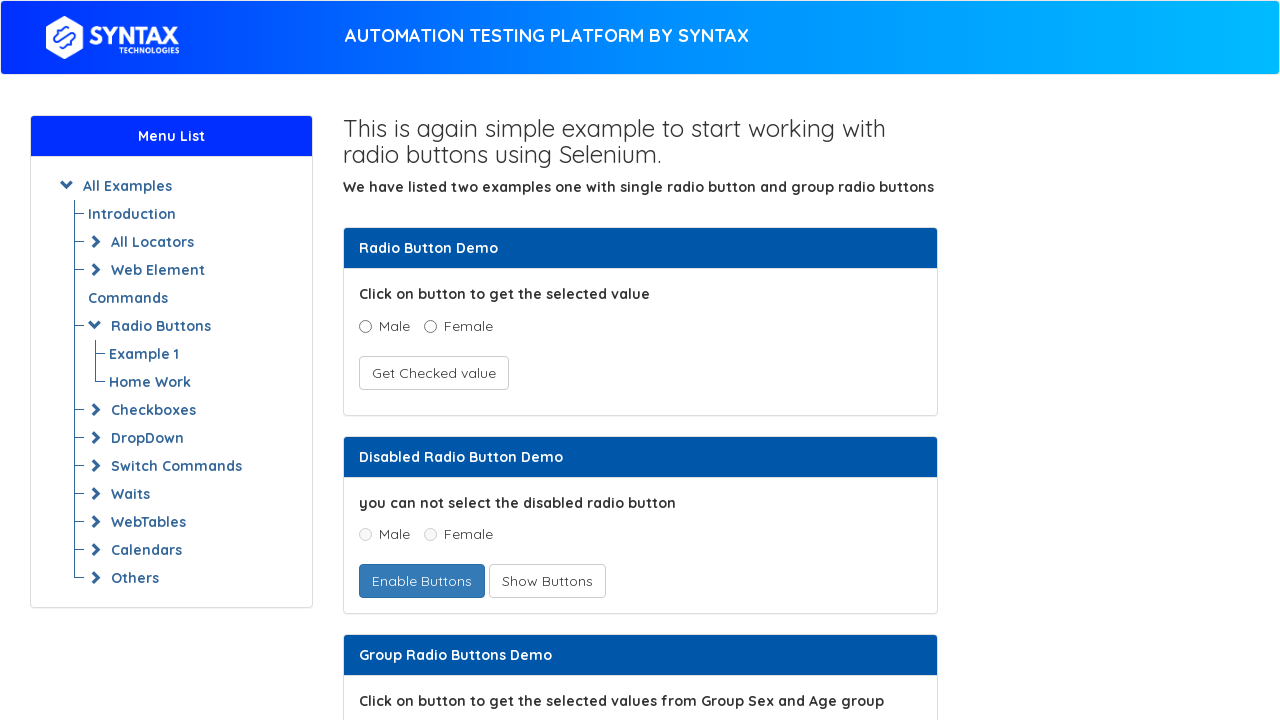

Verified that the radio button is enabled
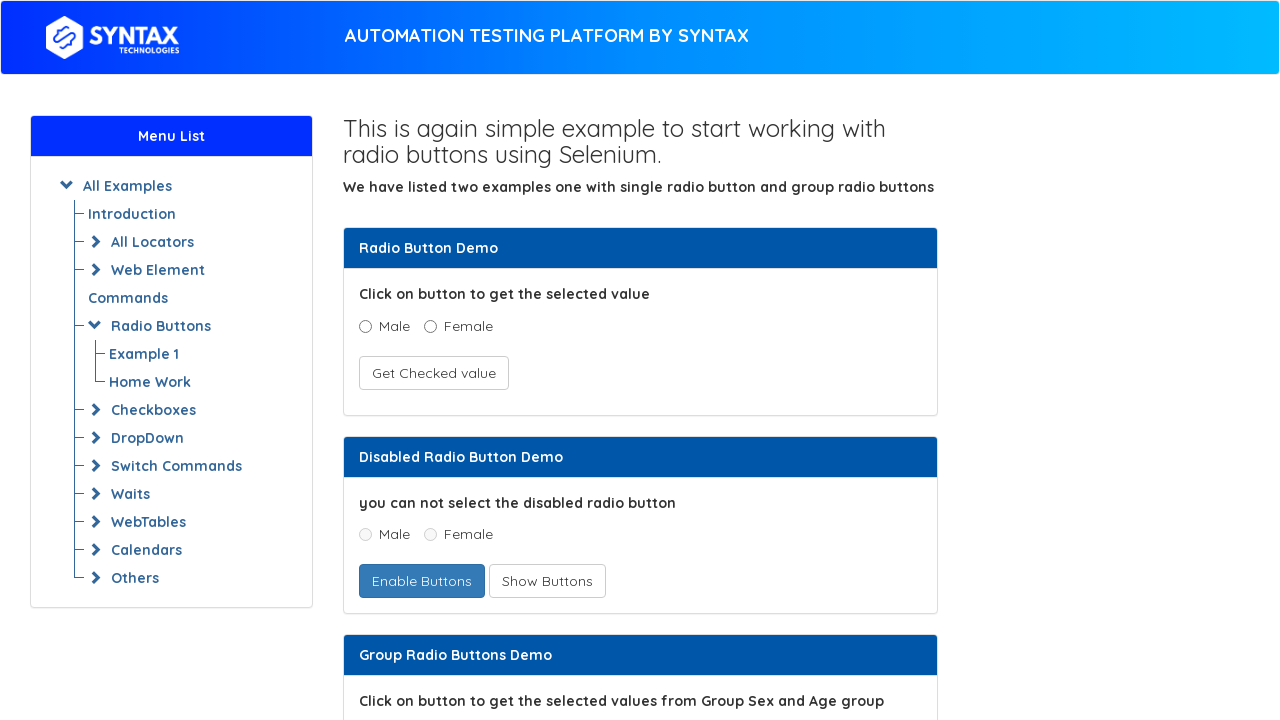

Verified that the radio button is visible
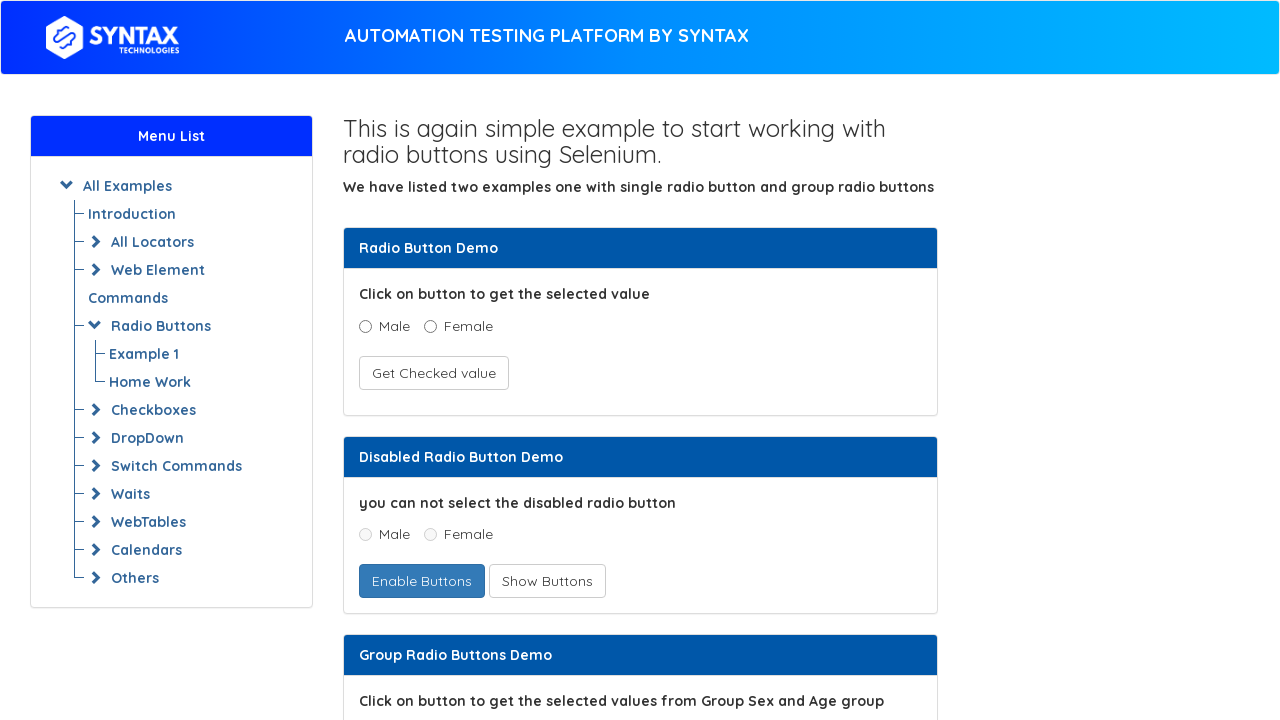

Verified that the radio button is not selected initially
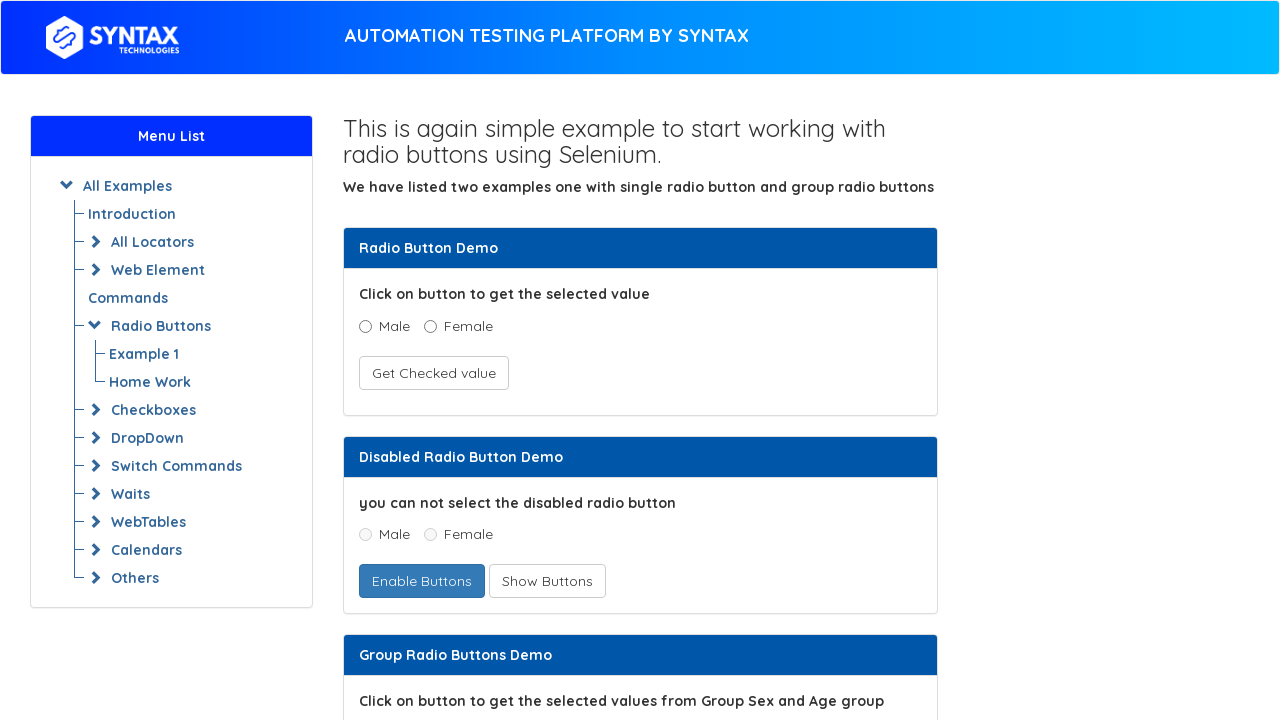

Clicked the age radio button (5-15 range) at (438, 360) on input[value='5 - 15']
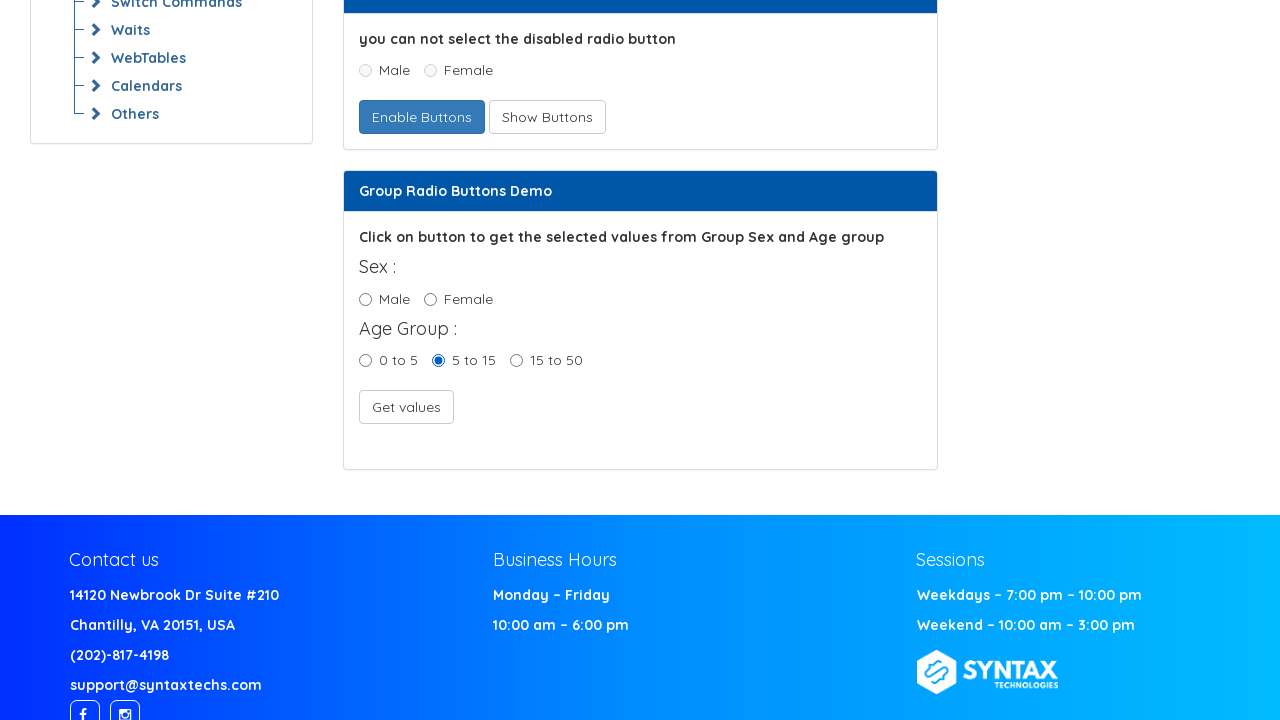

Verified that the radio button is now selected after clicking
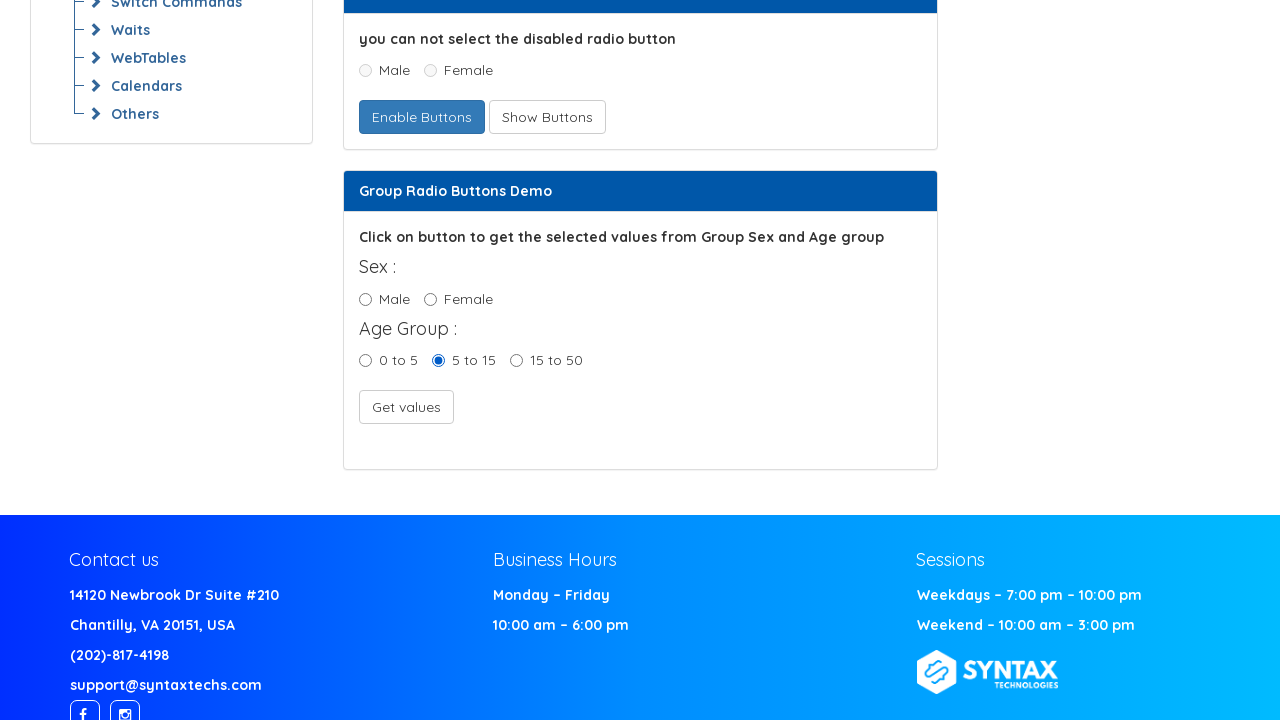

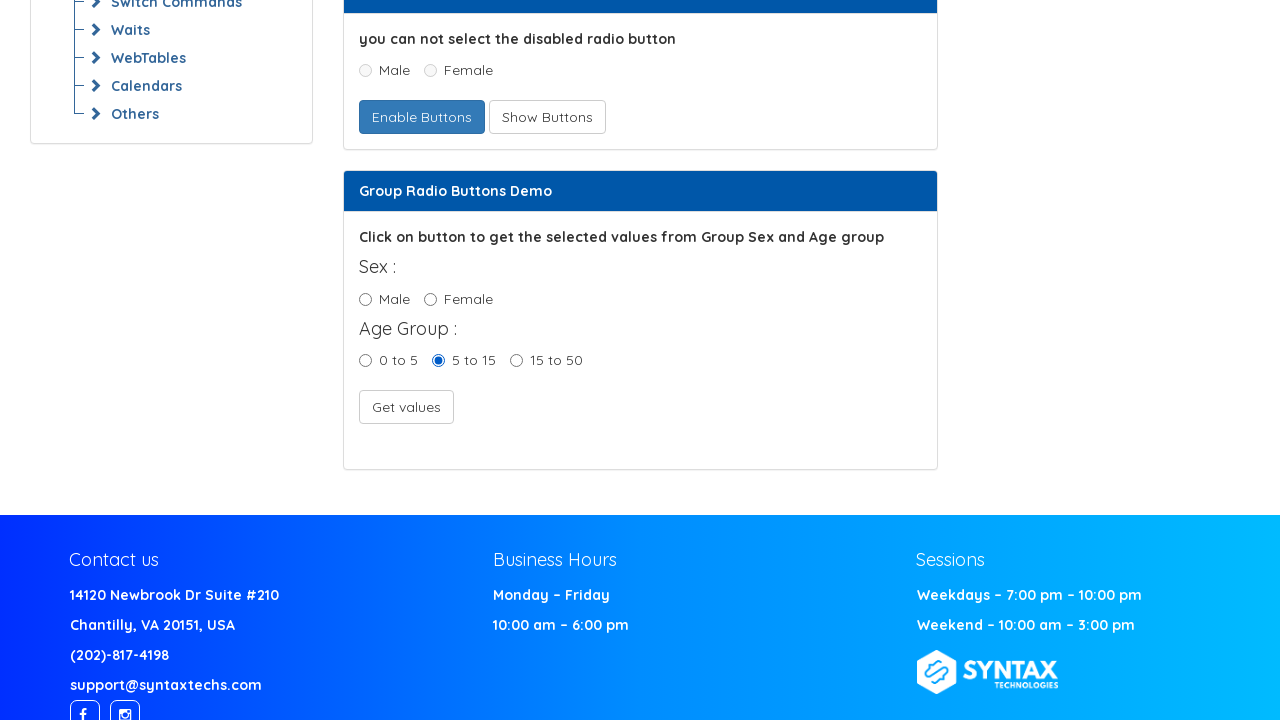